Tests drag and drop functionality by dragging an element onto a drop target within an iframe on the jQuery UI demo page

Starting URL: https://jqueryui.com/droppable/

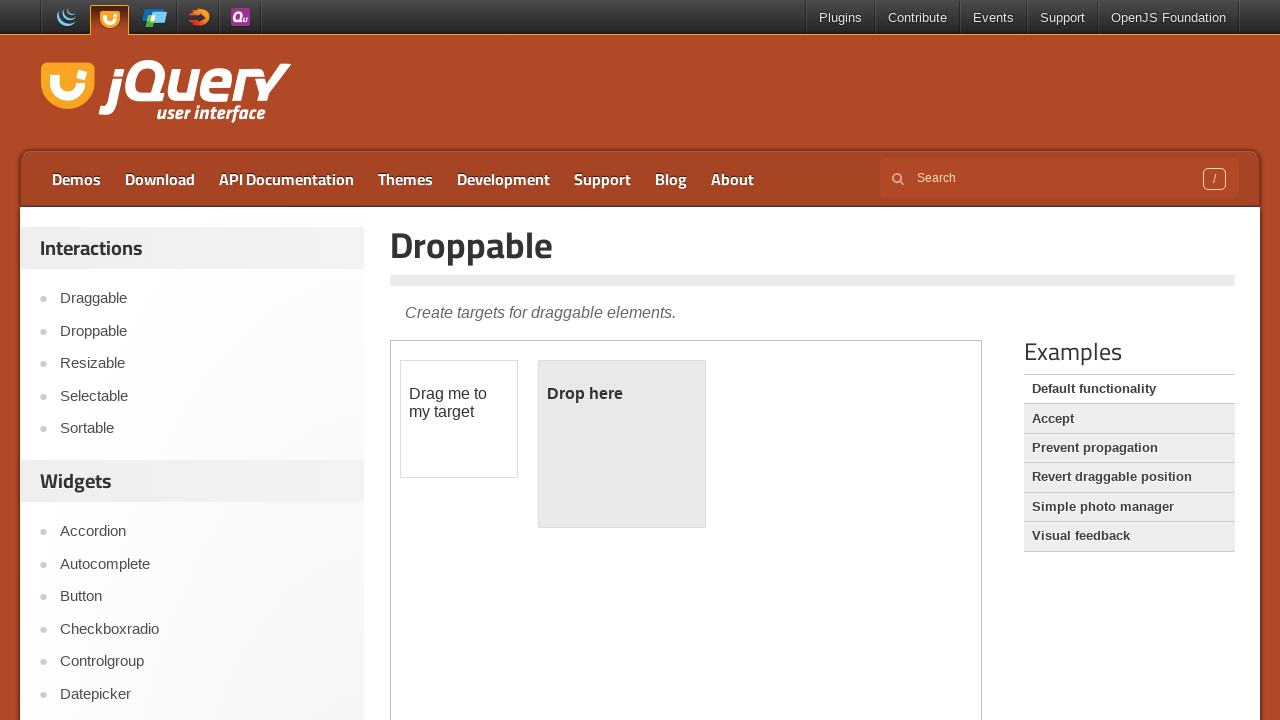

Navigated to jQuery UI droppable demo page
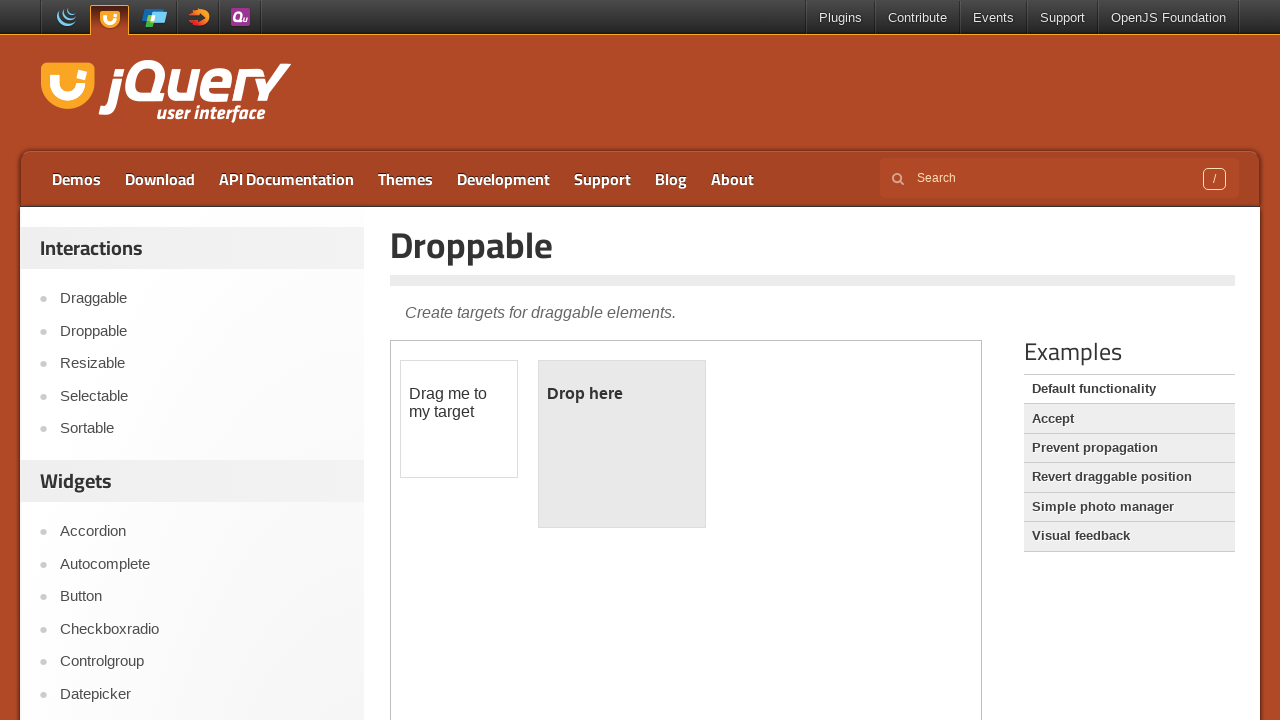

Located and switched to demo iframe
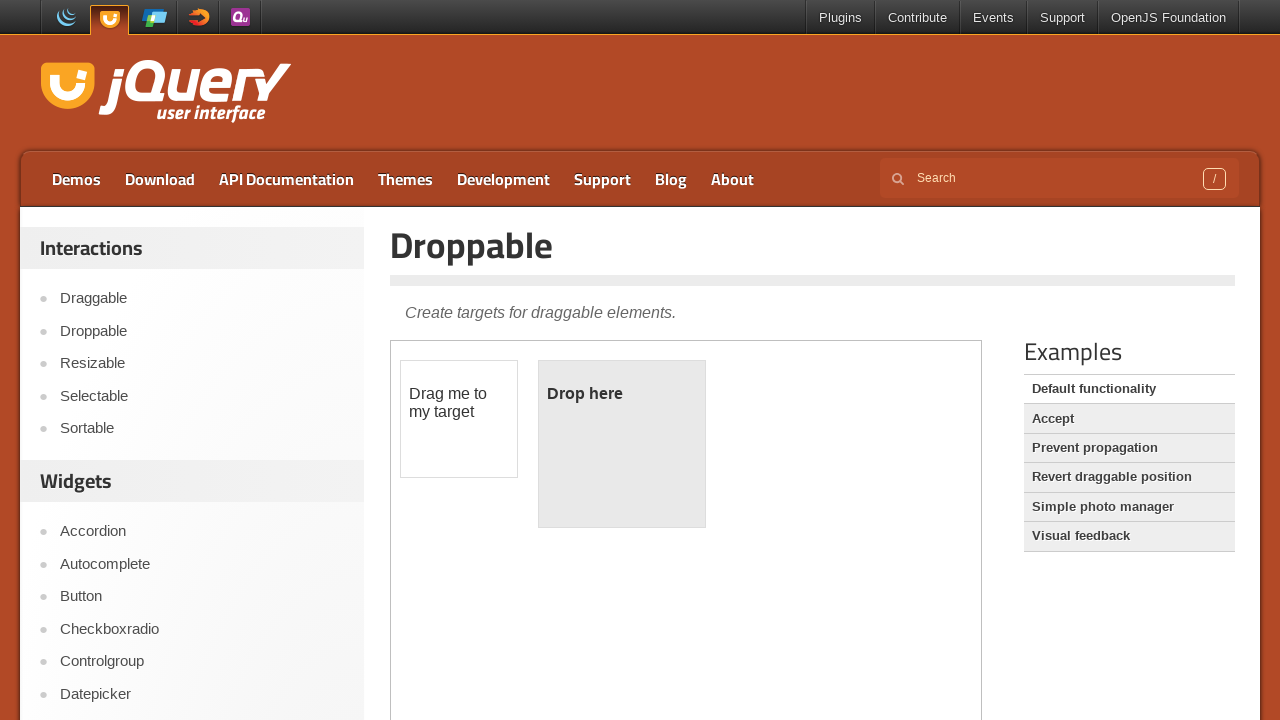

Located draggable element
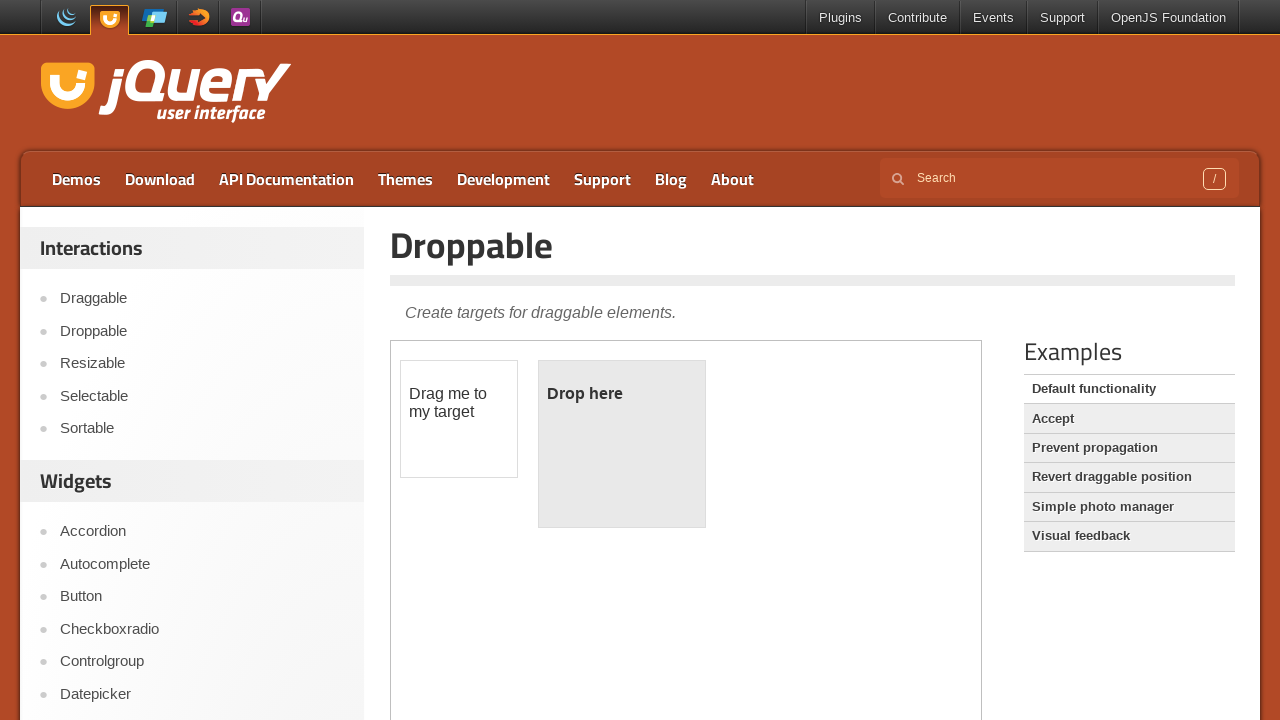

Located drop target element
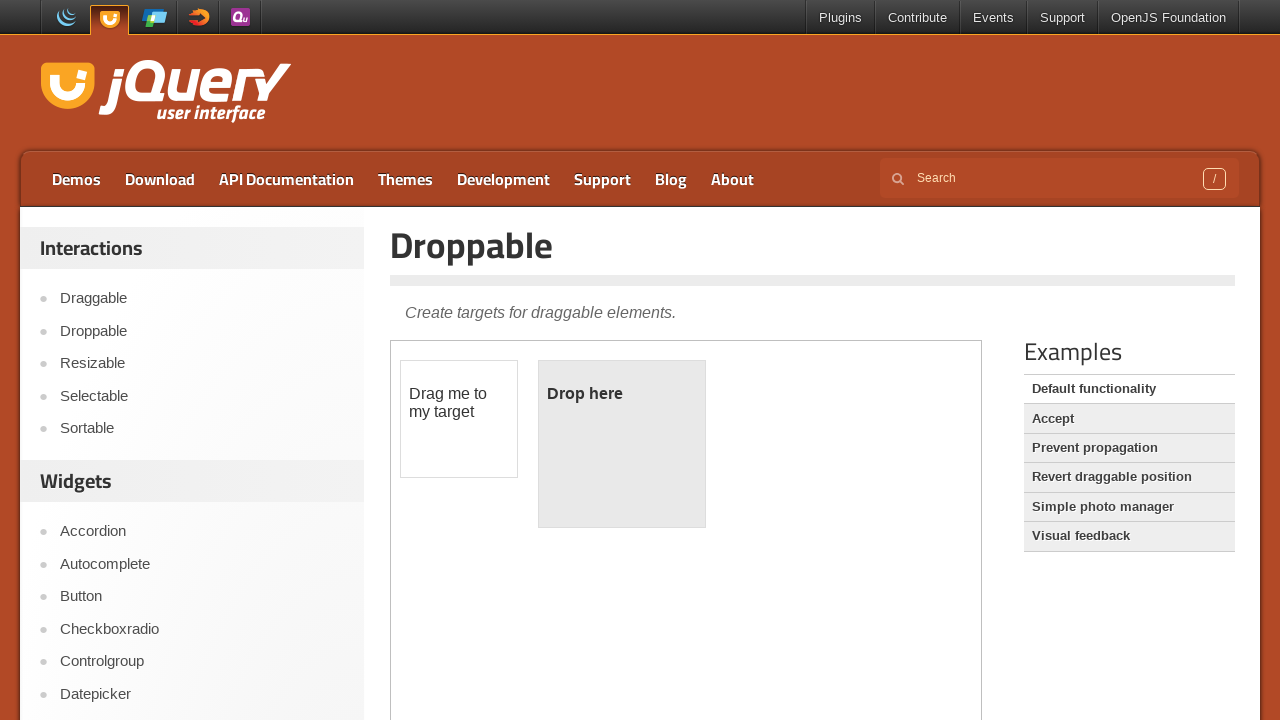

Dragged element onto drop target at (622, 444)
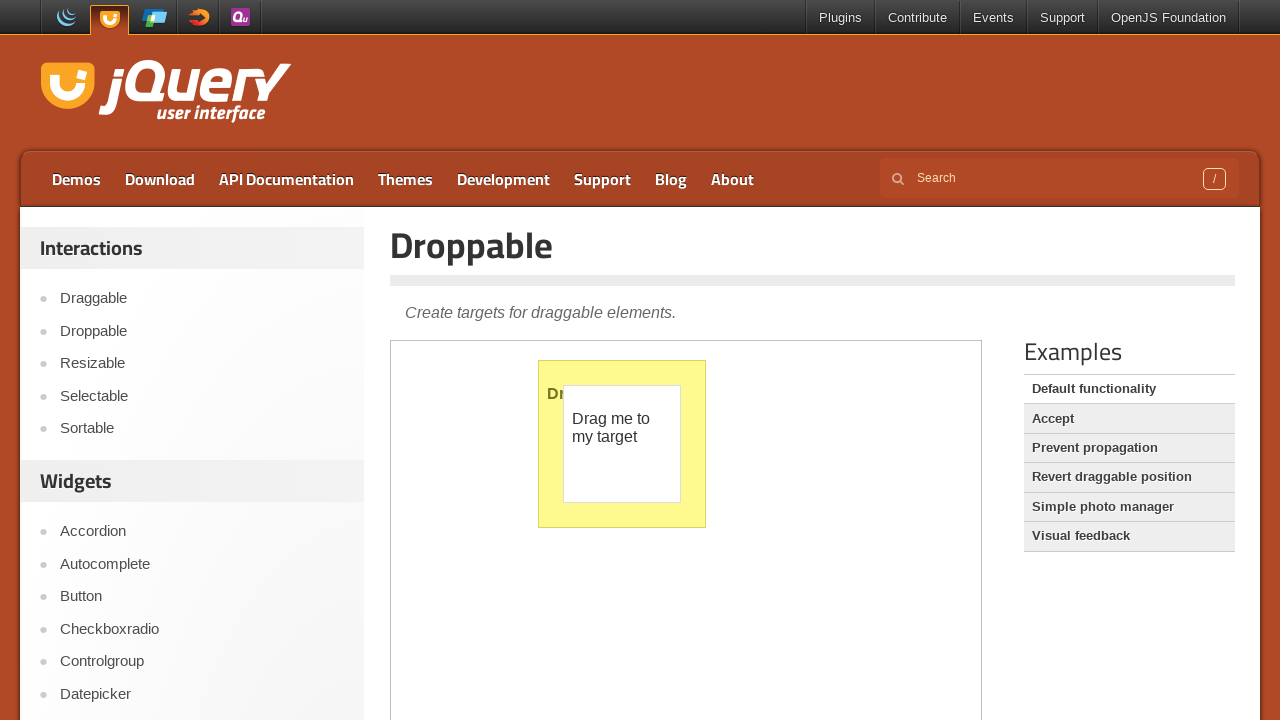

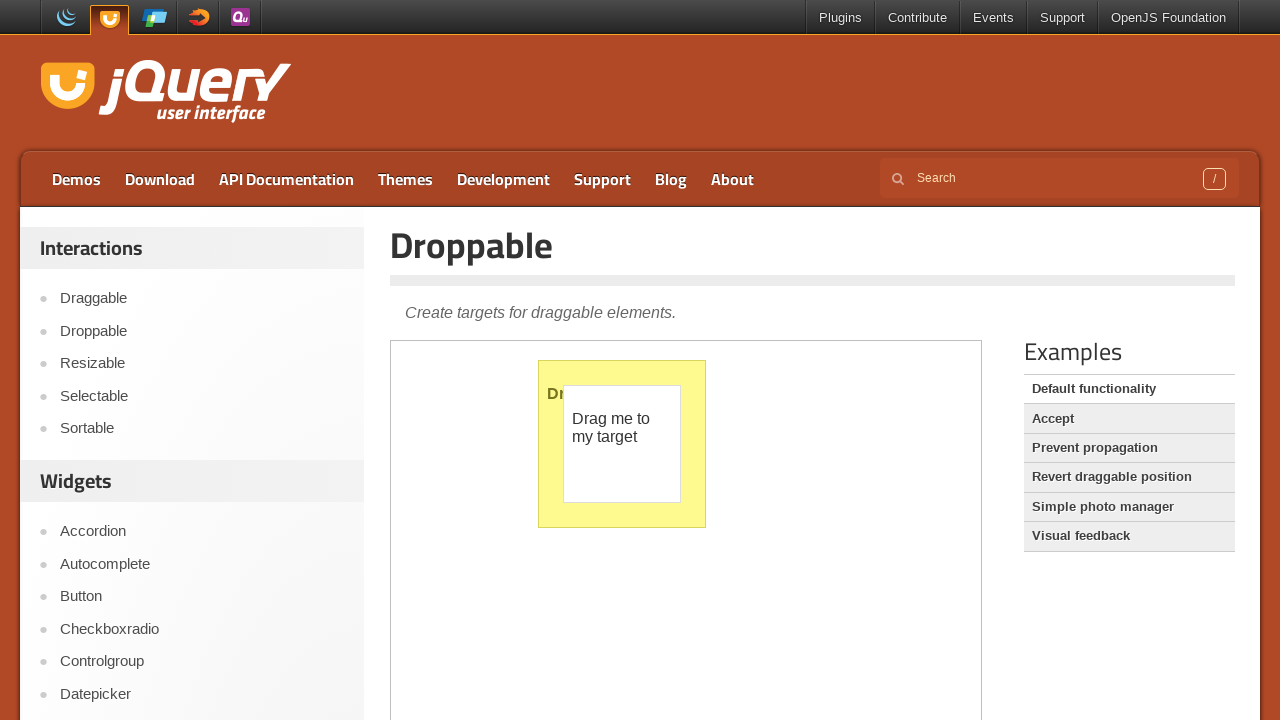